Navigates to Rahul Shetty Academy homepage and verifies the page loads by checking basic page properties

Starting URL: https://rahulshettyacademy.com/

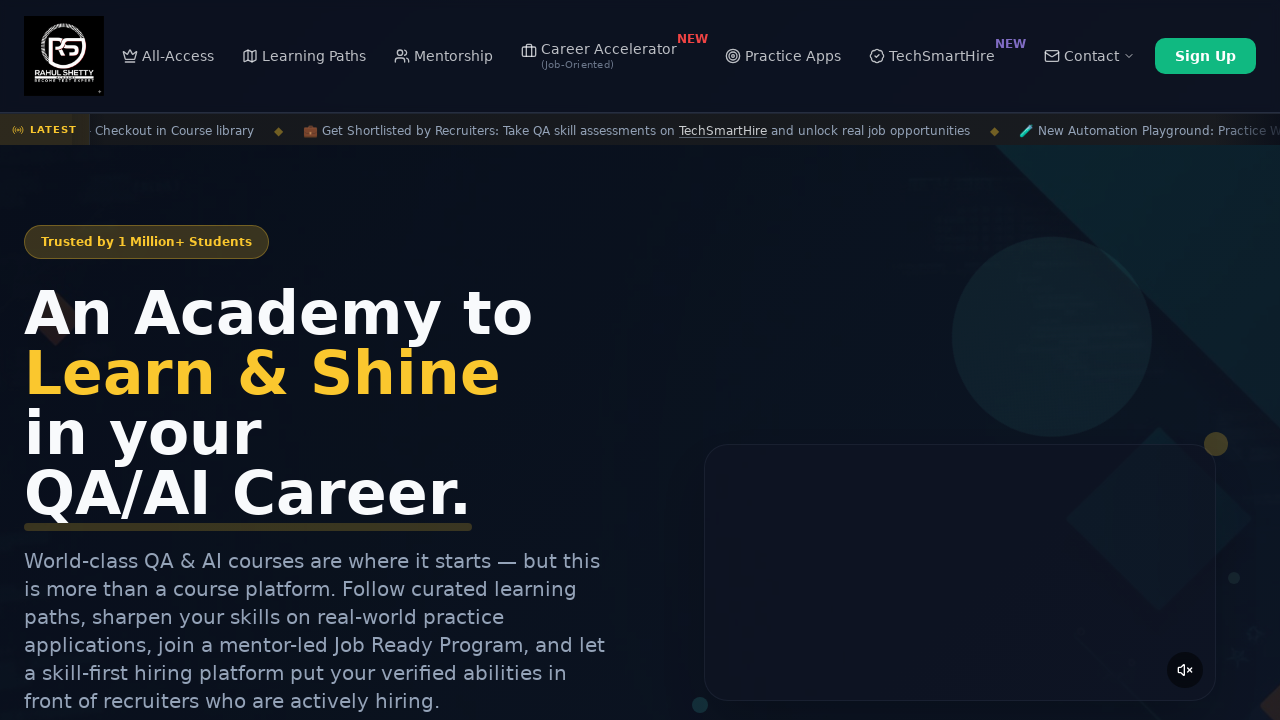

Waited for page to reach domcontentloaded state
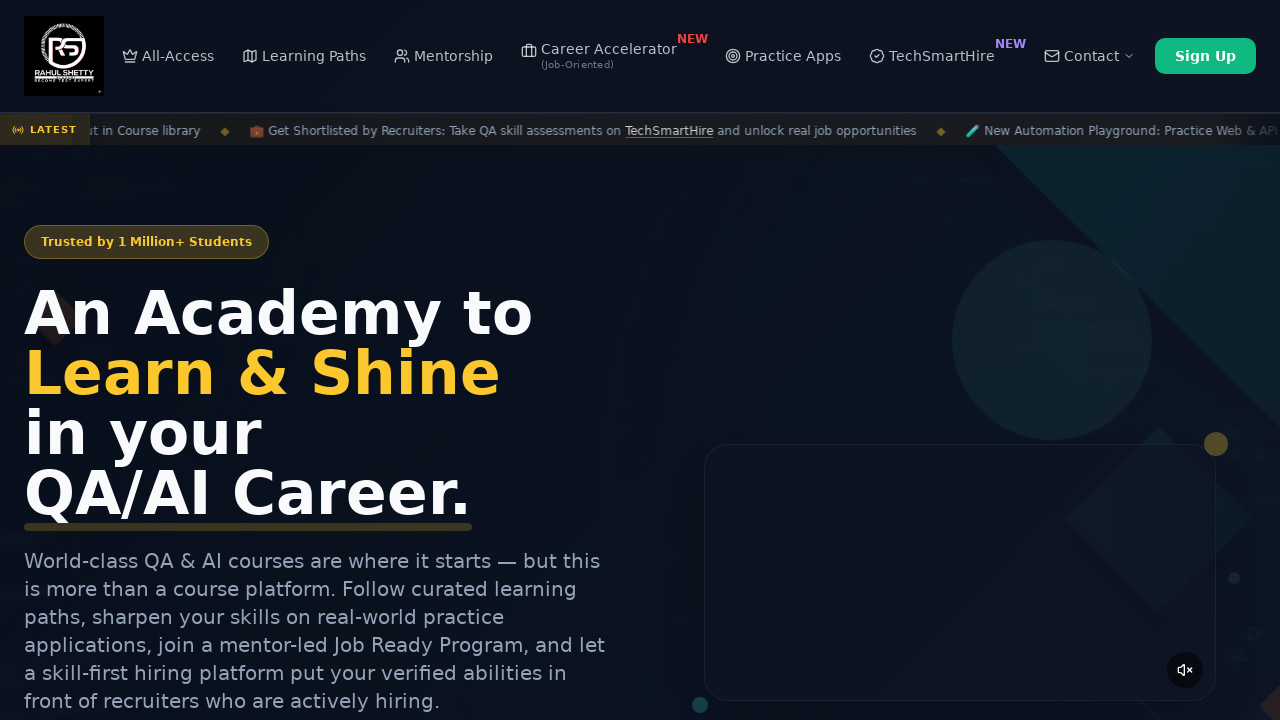

Verified page title exists and is not None
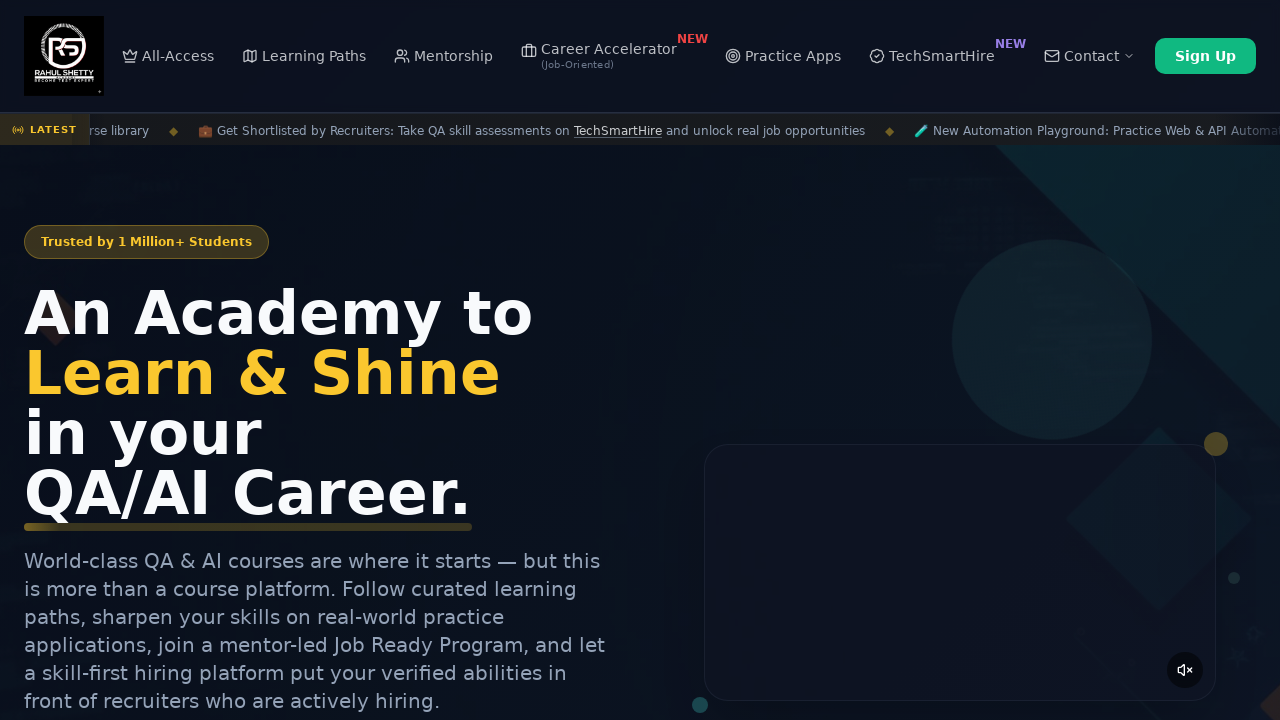

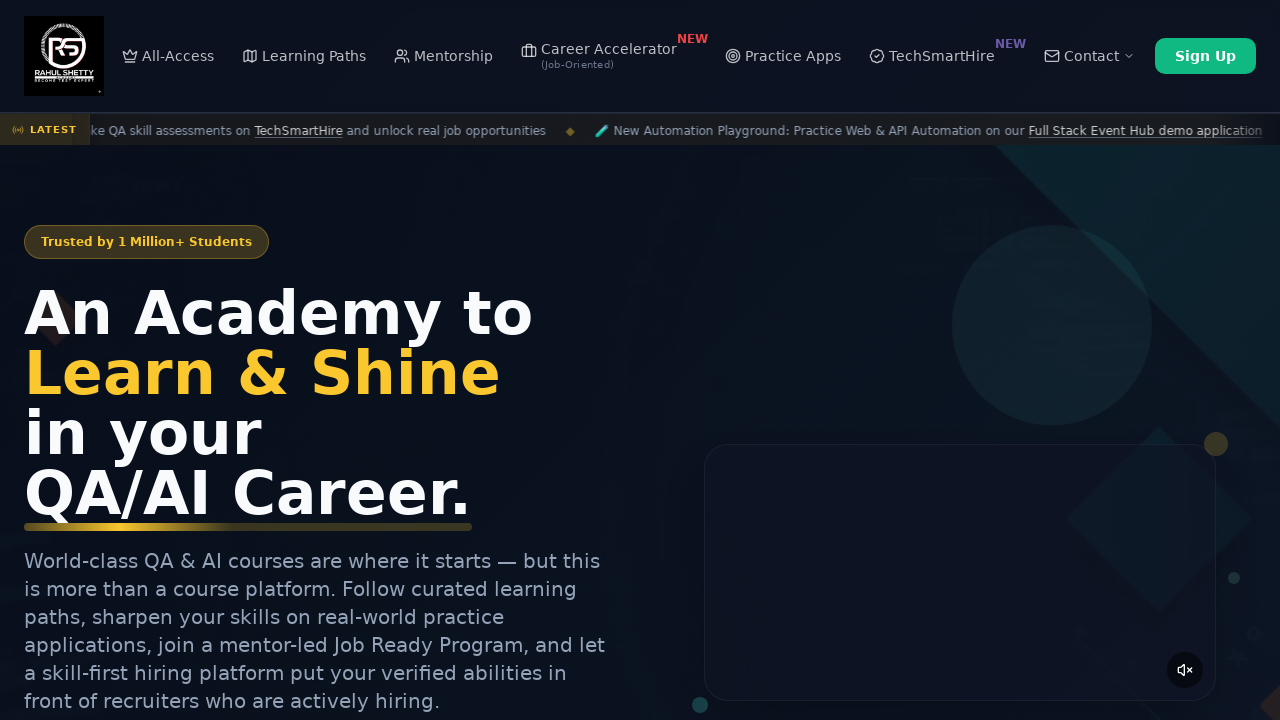